Tests iframe handling by switching between frames and clicking buttons within different frame contexts including nested frames

Starting URL: https://www.leafground.com/frame.xhtml

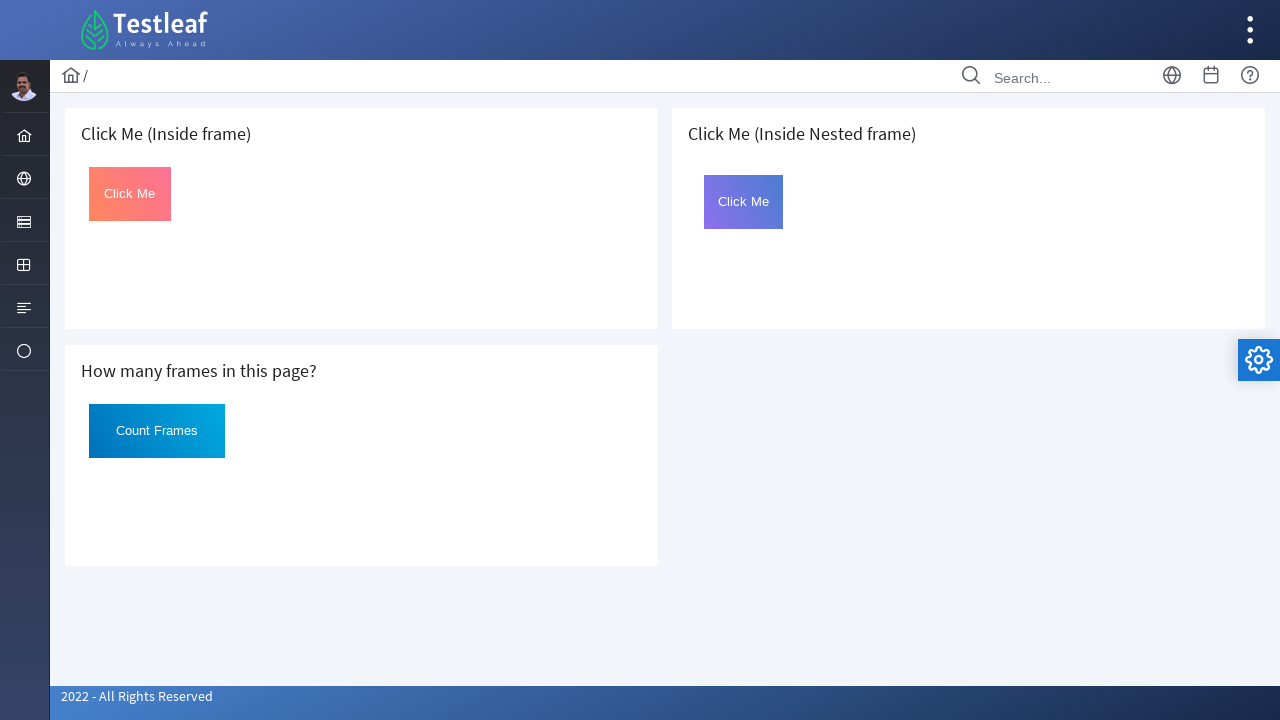

Located first iframe on page
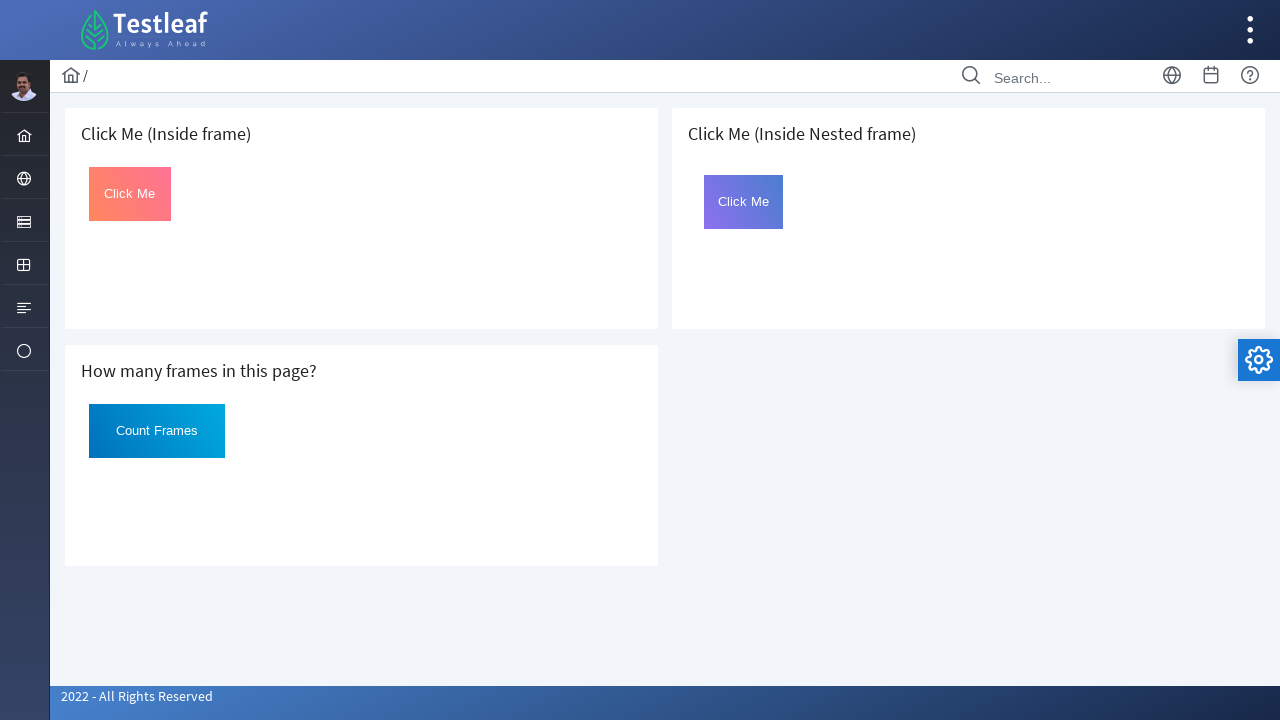

Clicked button in first frame (gradient red/orange button) at (130, 194) on iframe >> nth=0 >> internal:control=enter-frame >> xpath=//button[@style='color:
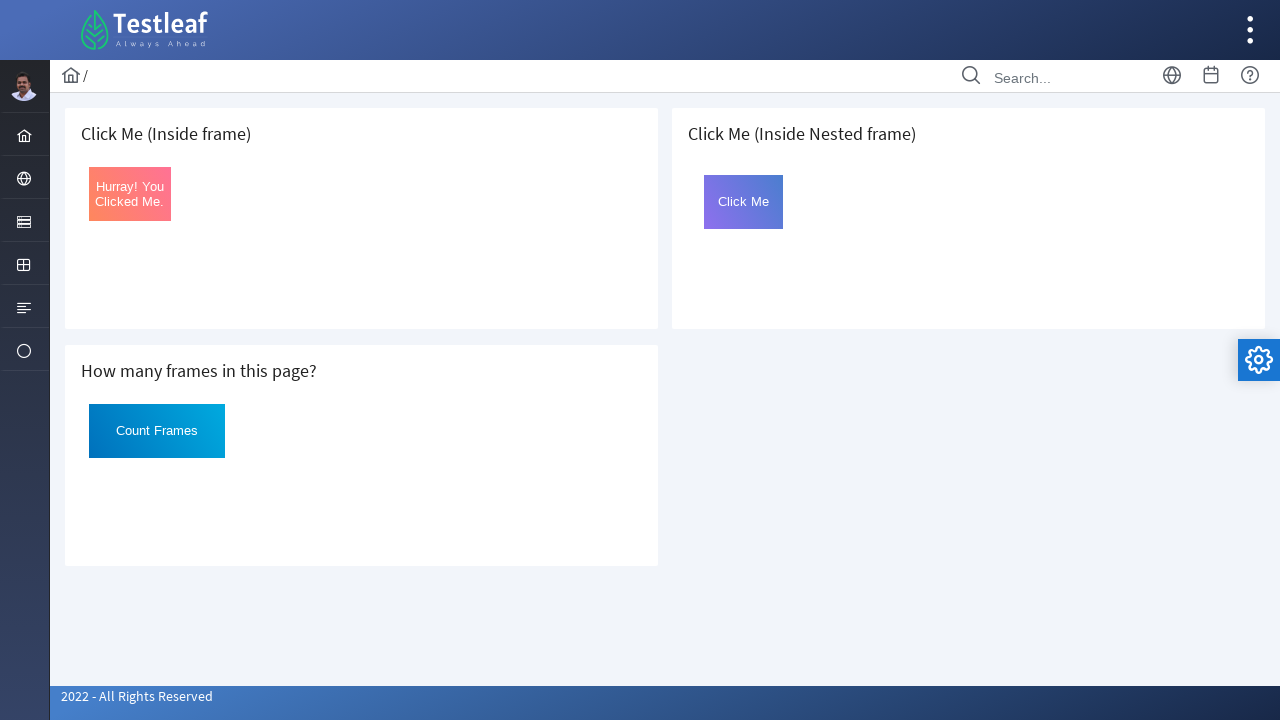

Counted total frames on page: 3
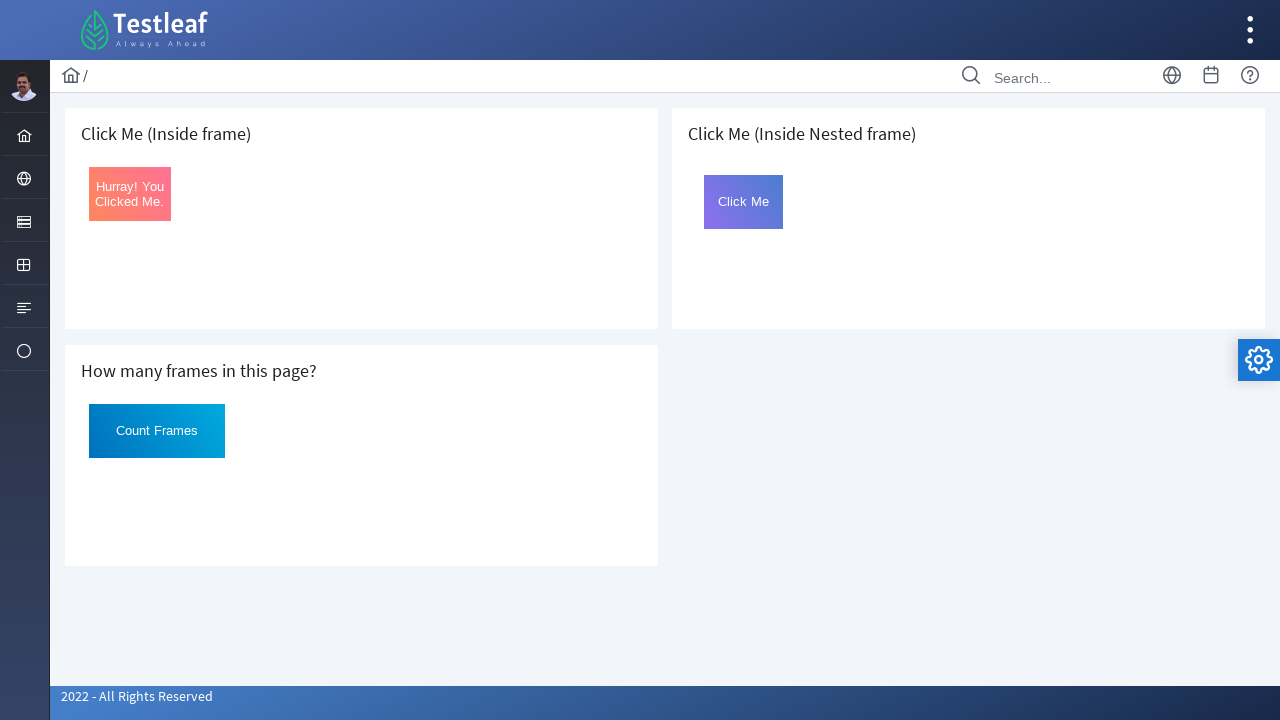

Located outer frame with src='page.xhtml'
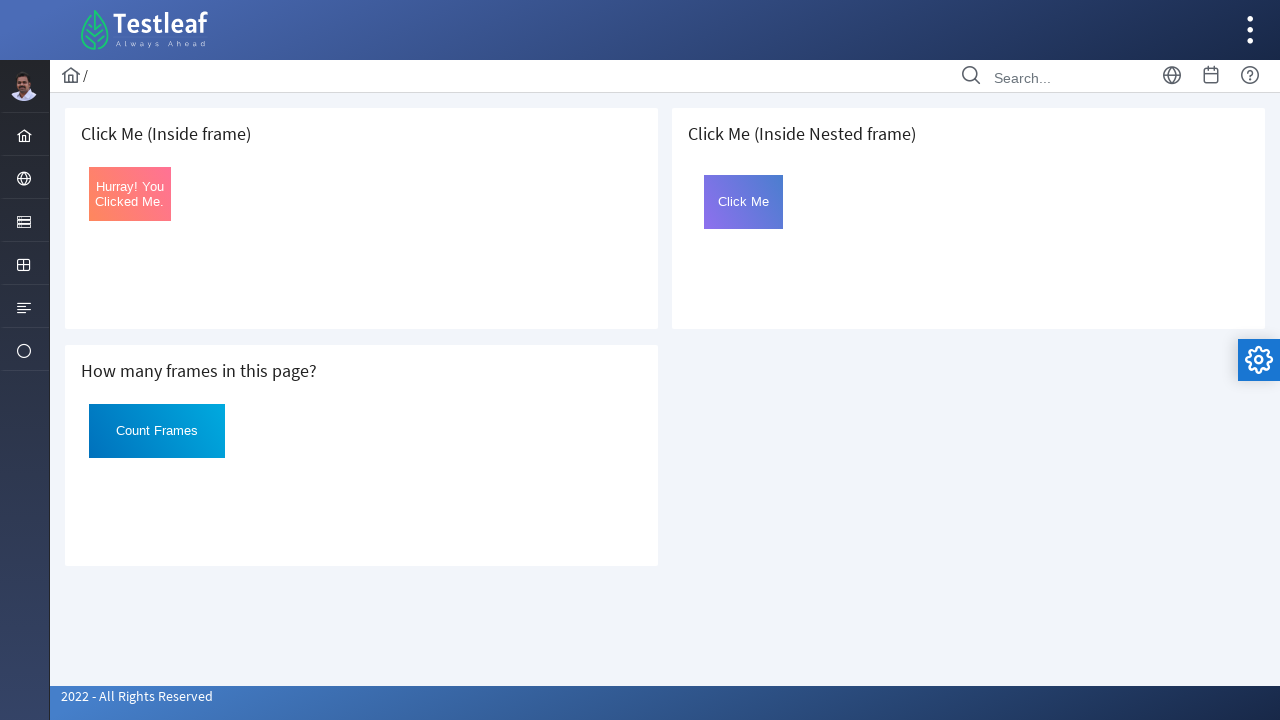

Located inner frame named 'frame2' within outer frame
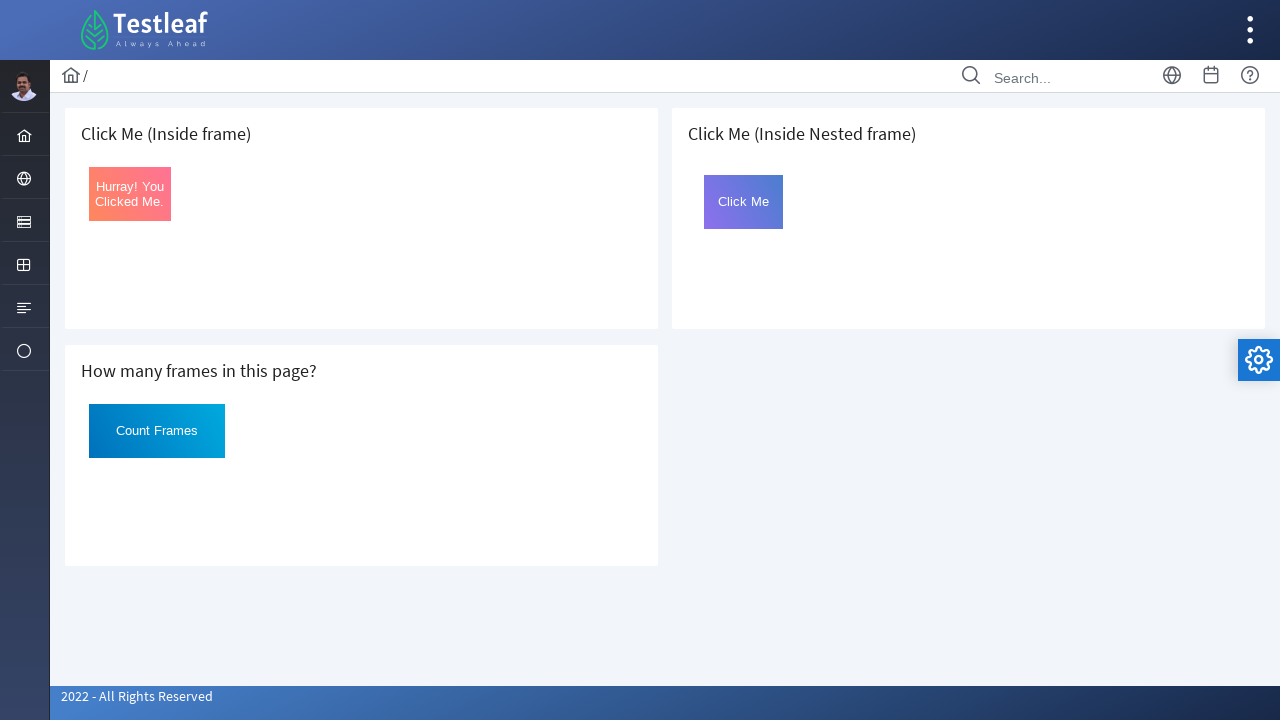

Clicked button in nested frame (gradient blue/purple button) at (744, 202) on xpath=//iframe[@src='page.xhtml'] >> internal:control=enter-frame >> iframe[name
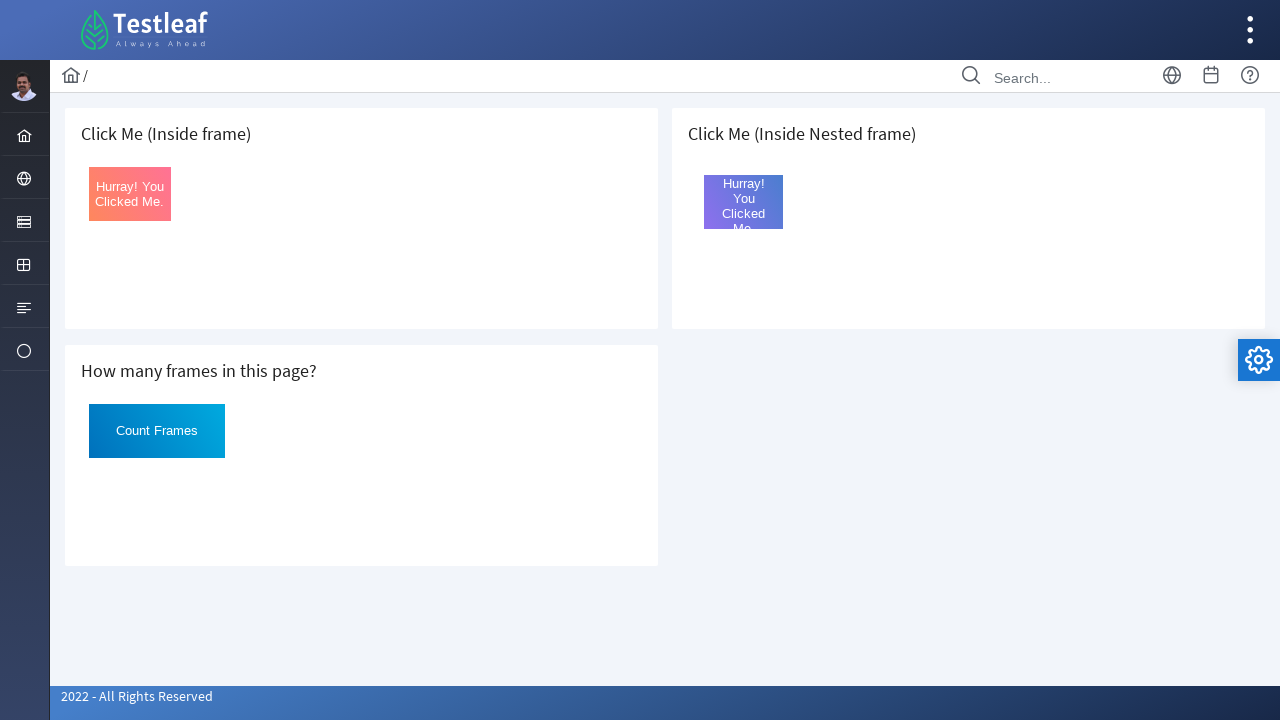

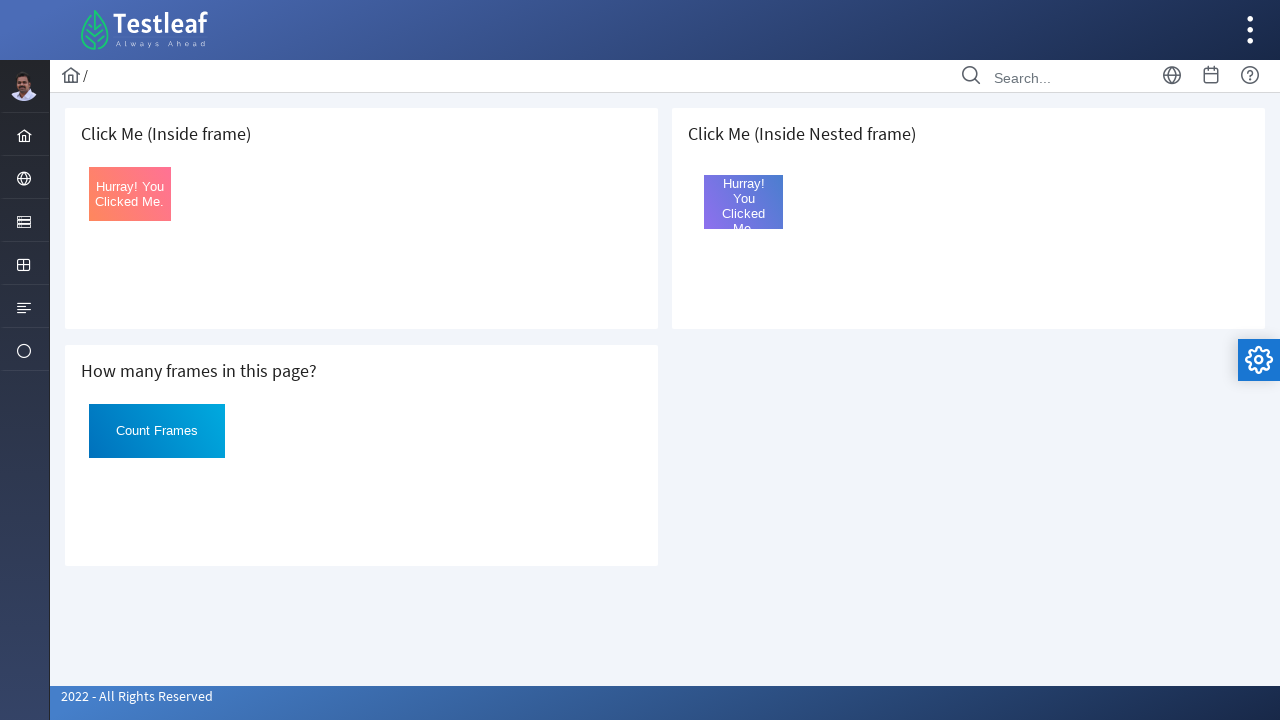